Tests clicking the second button element in the jQuery UI Button demo

Starting URL: https://jqueryui.com/

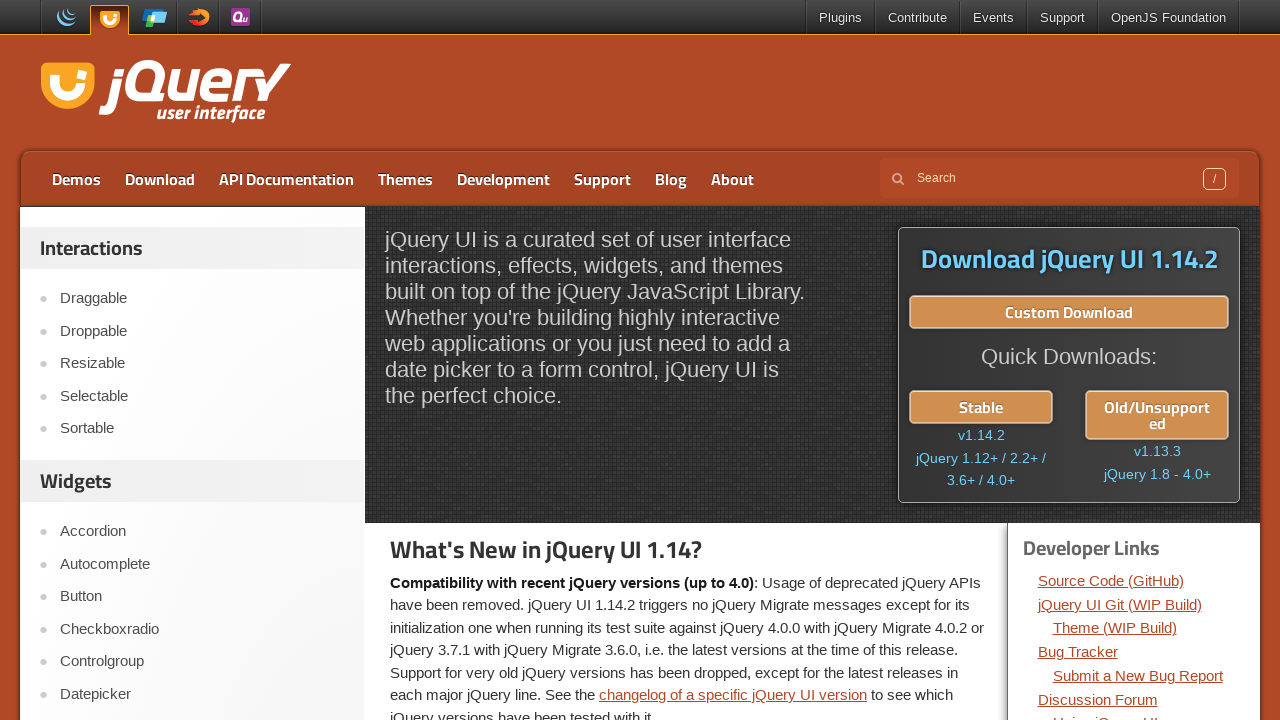

Clicked on Button demo link at (202, 597) on xpath=//a[text()='Button']
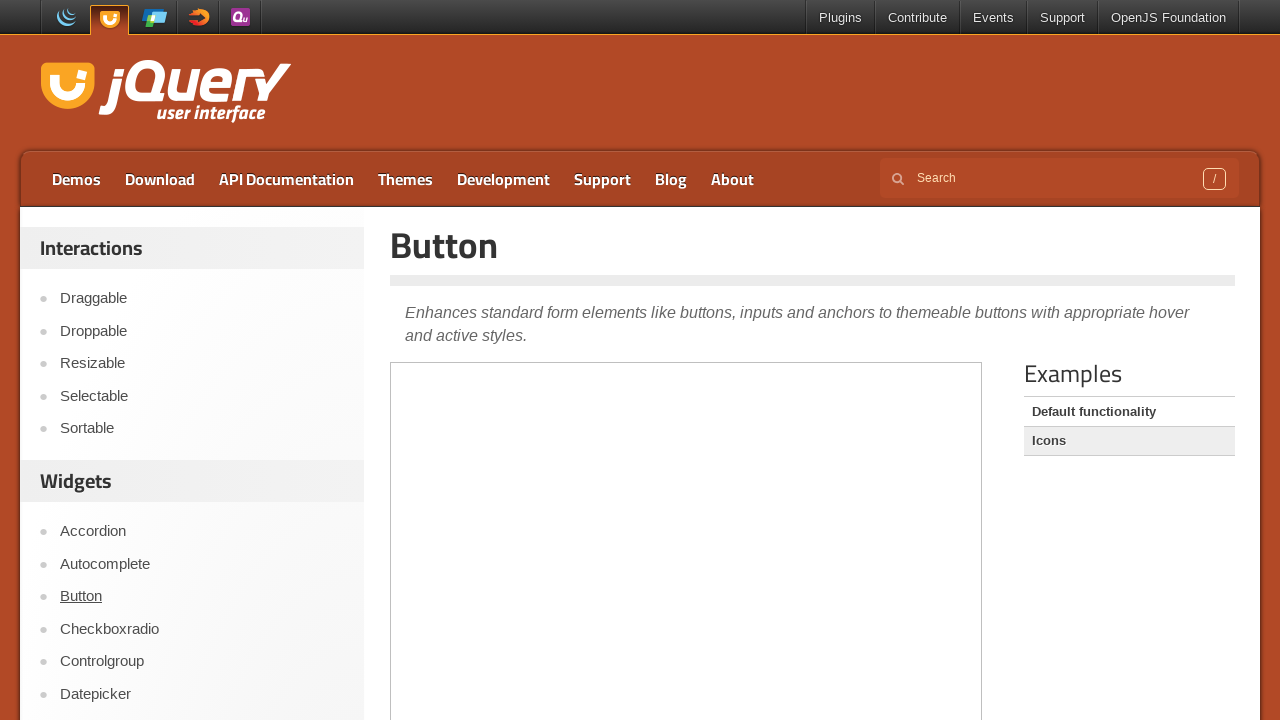

Located the demo iframe
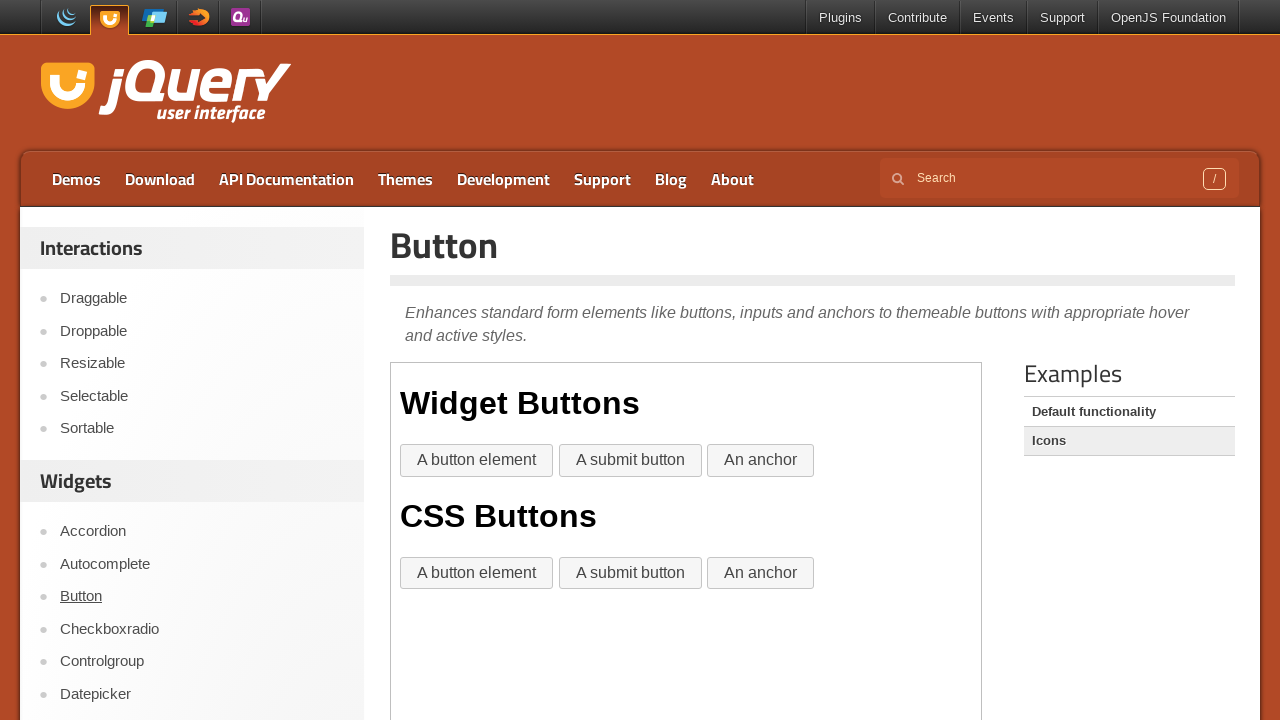

Clicked the second button element in the jQuery UI Button demo at (477, 573) on iframe >> nth=0 >> internal:control=enter-frame >> (//button[text()='A button el
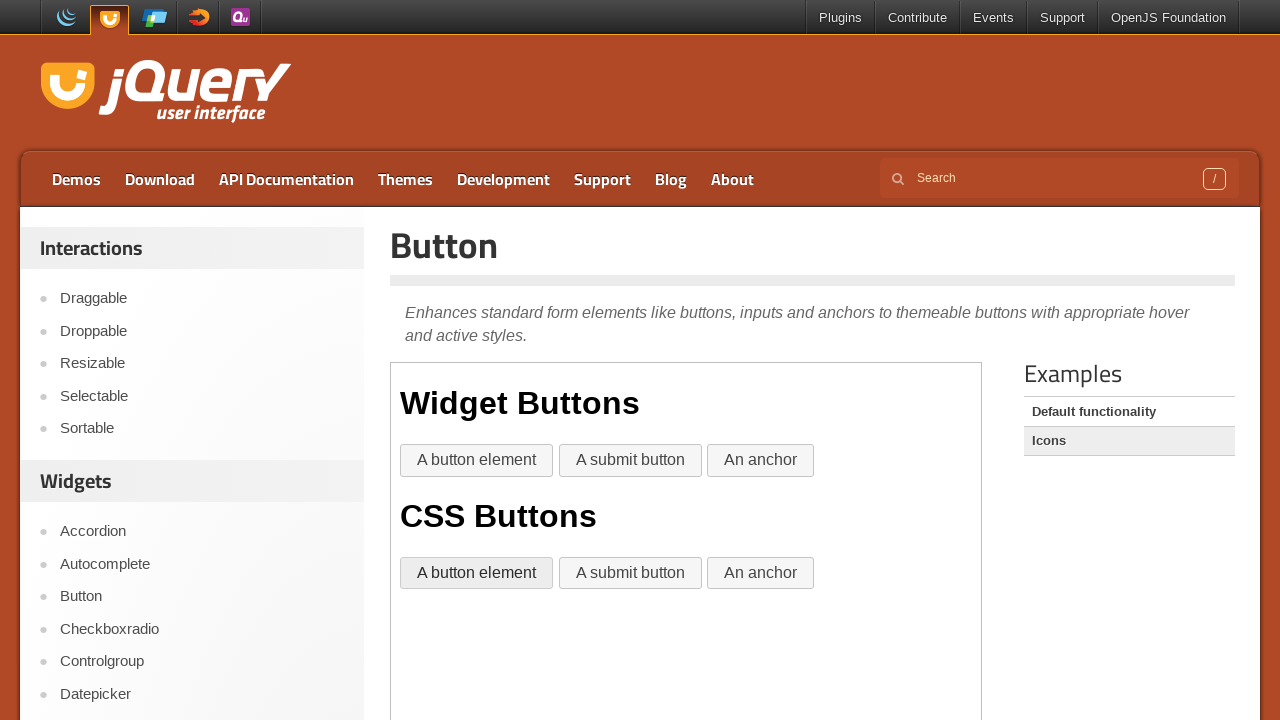

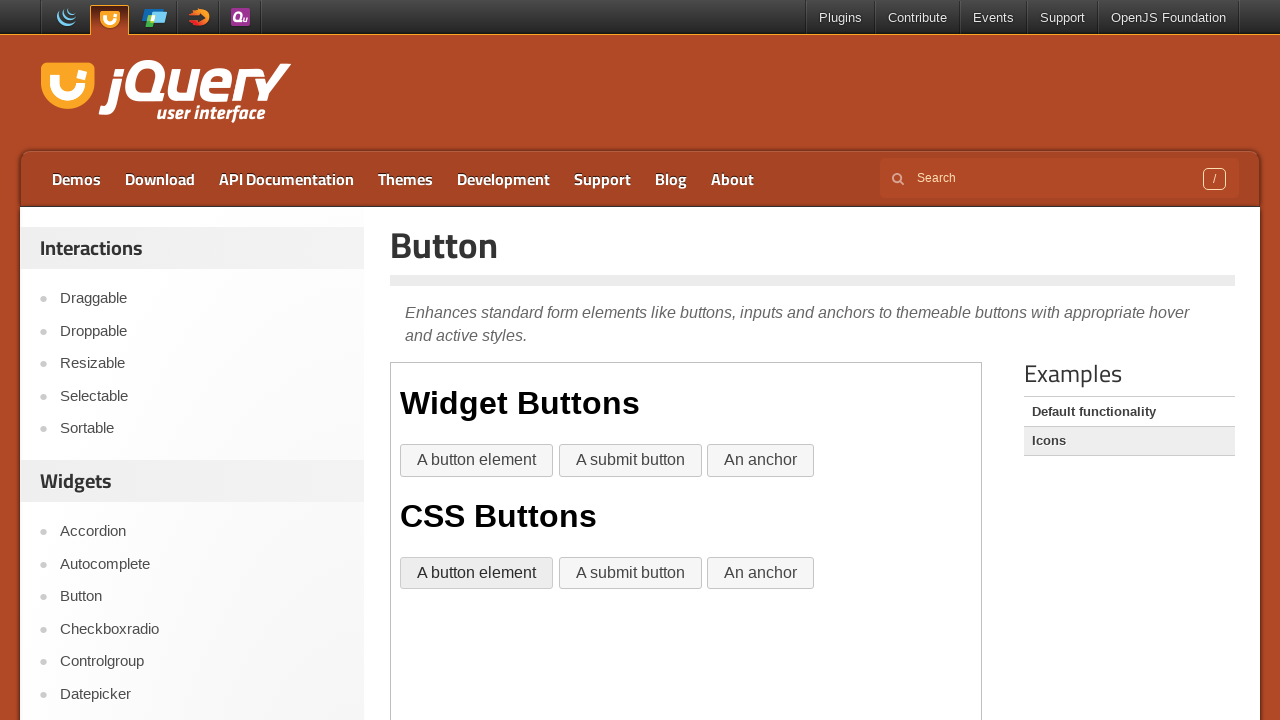